Tests multi-select dropdown functionality by selecting and deselecting various options using different methods (visible text, index, and value)

Starting URL: https://training-support.net/webelements/selects

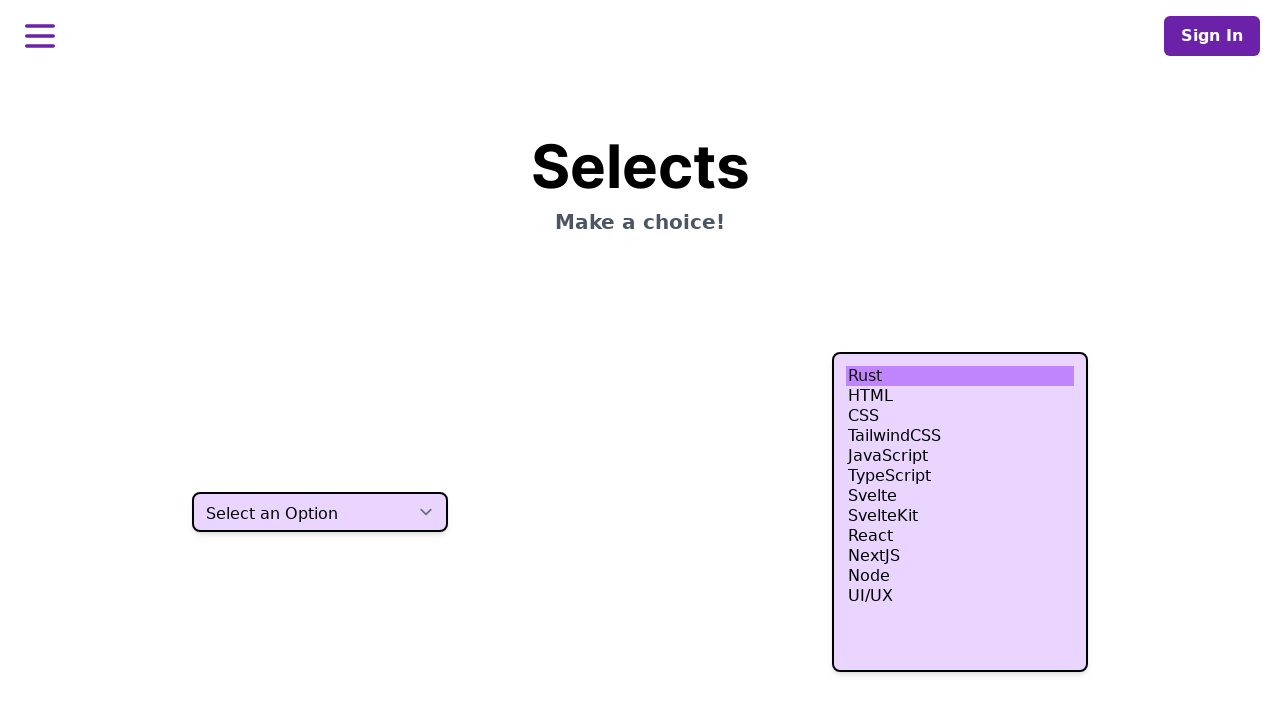

Located multi-select dropdown element
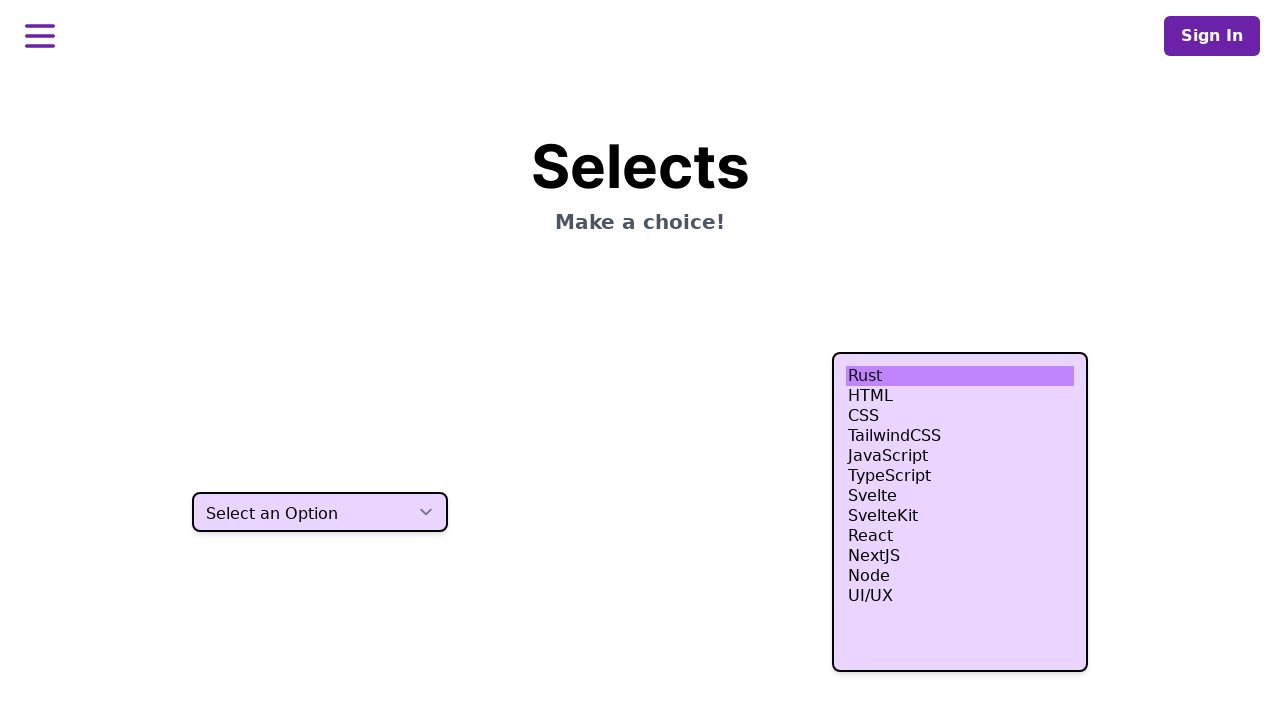

Selected 'HTML' option using visible text on select.h-80
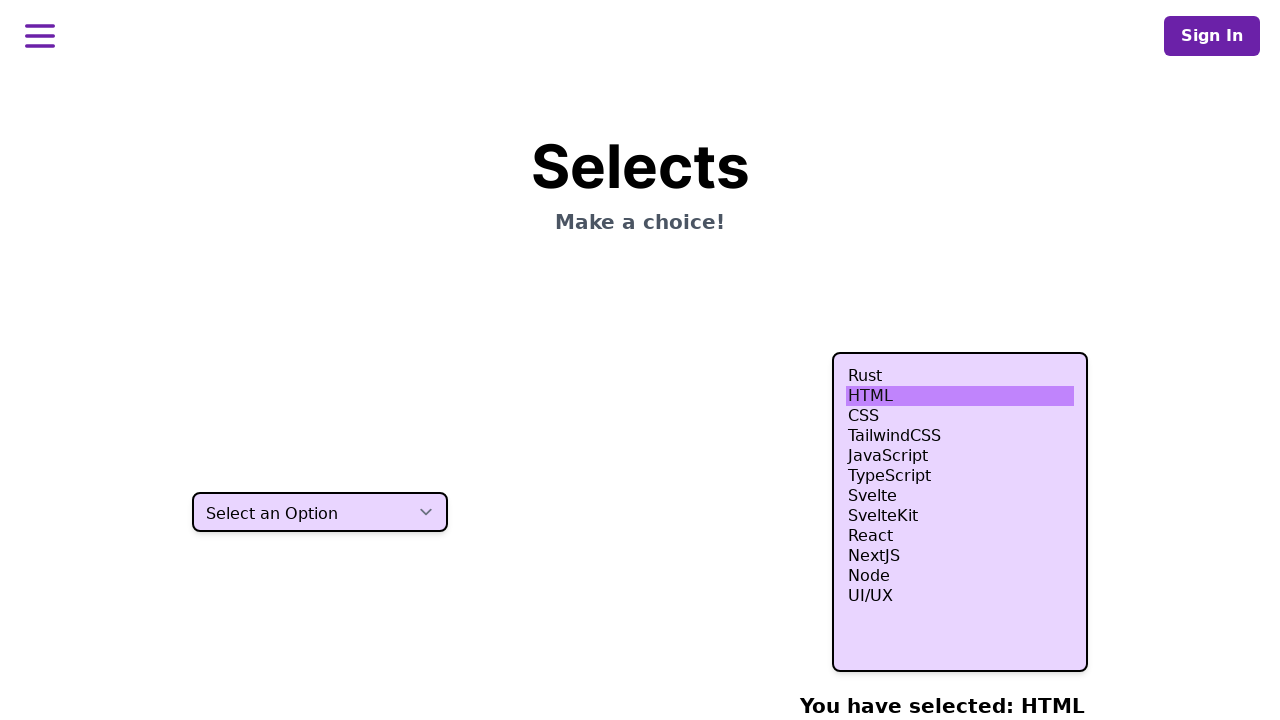

Retrieved all option elements from dropdown
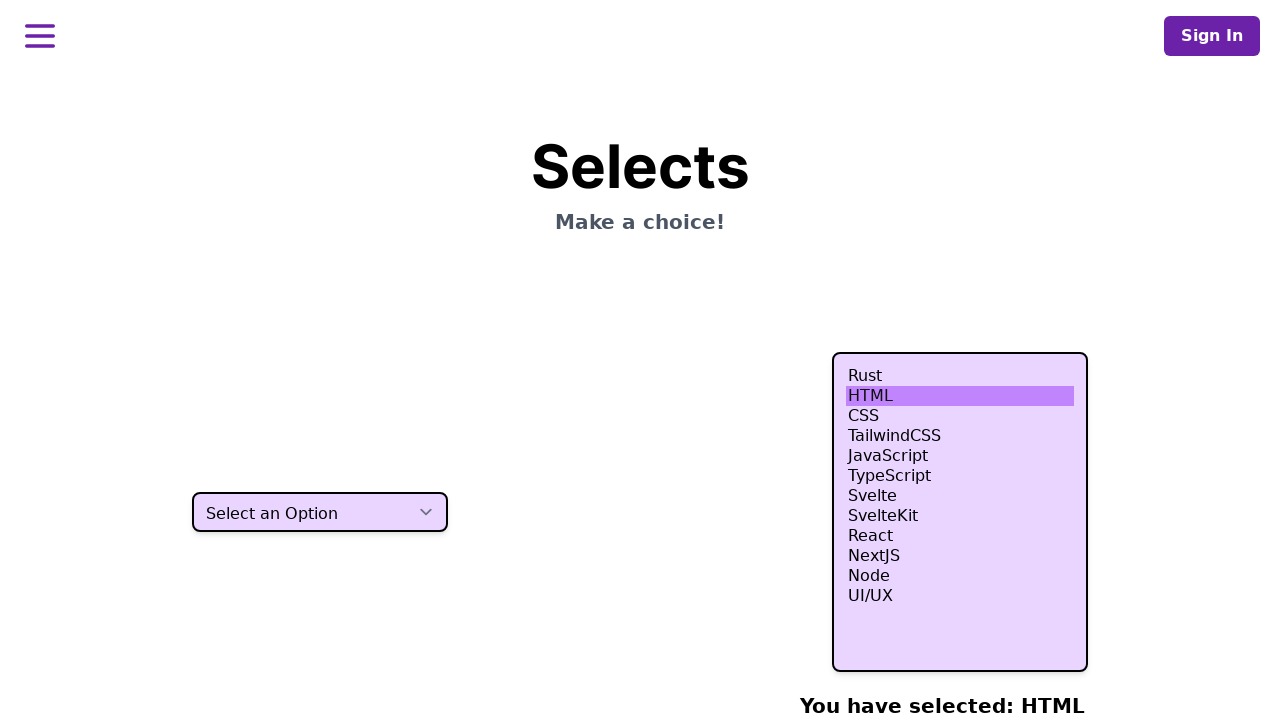

Extracted values for options at indices 3, 4, and 5
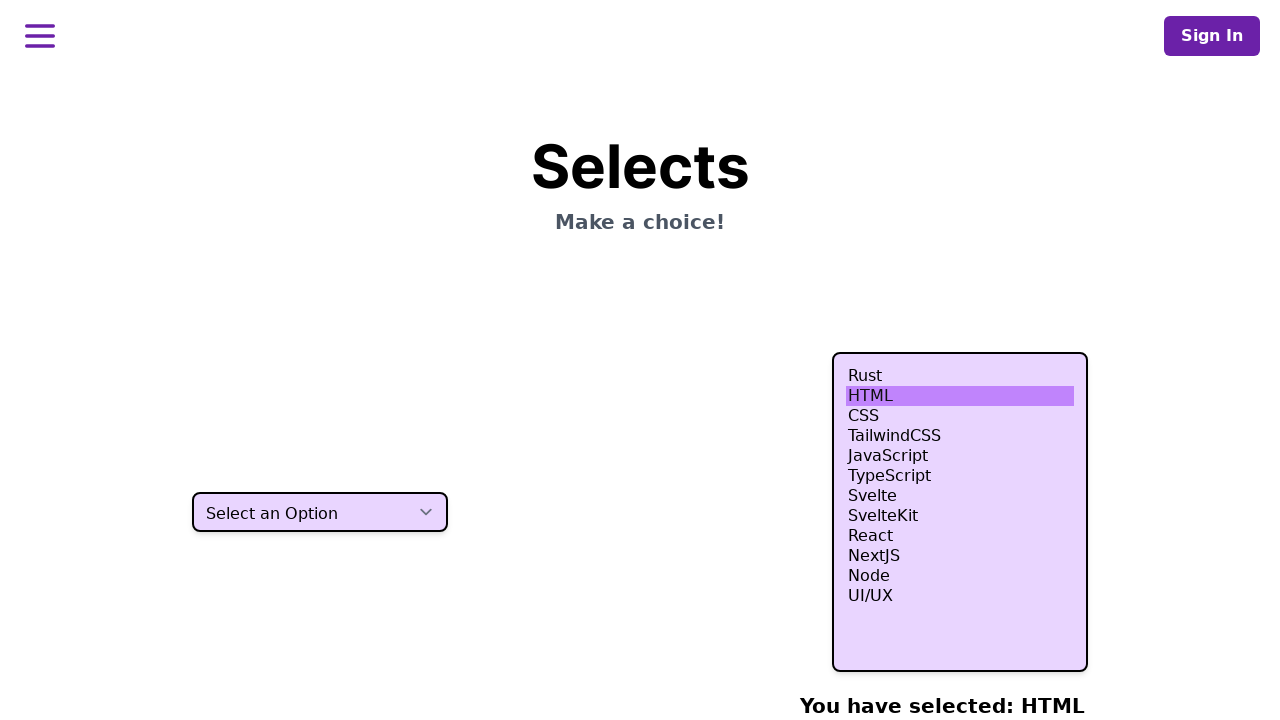

Selected option with value 'tailwind' on select.h-80
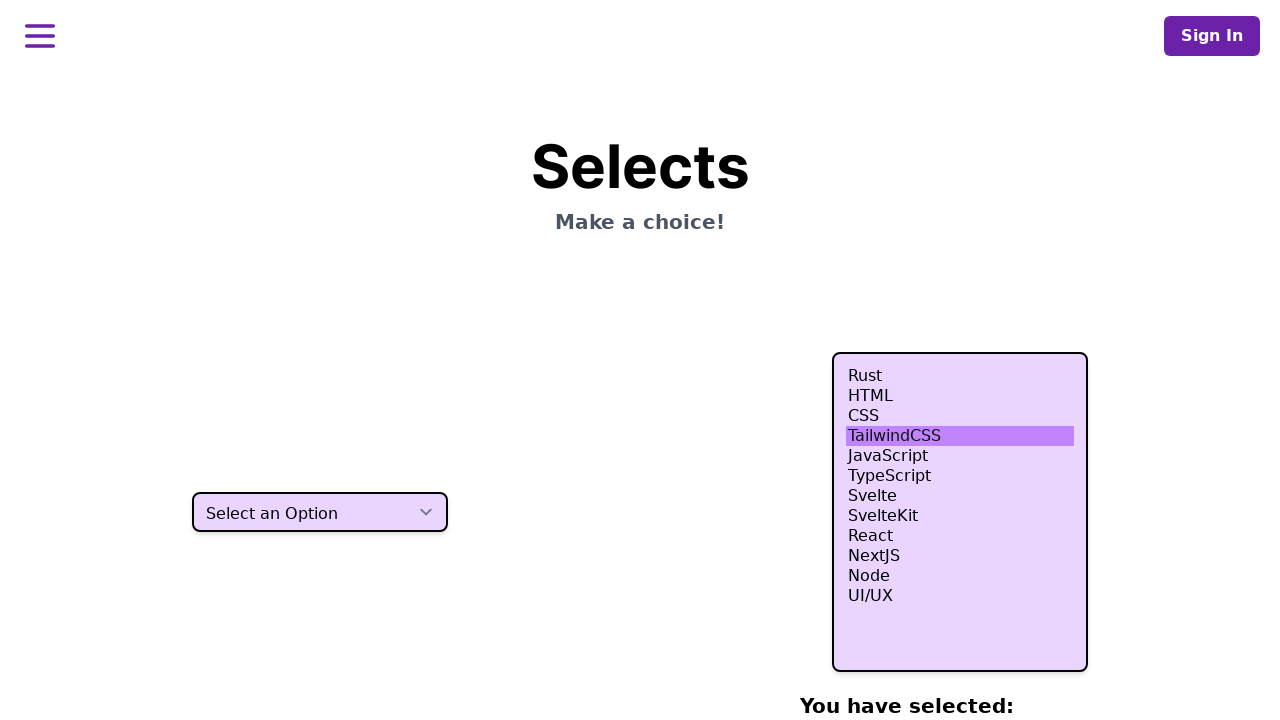

Selected option with value 'javascript' on select.h-80
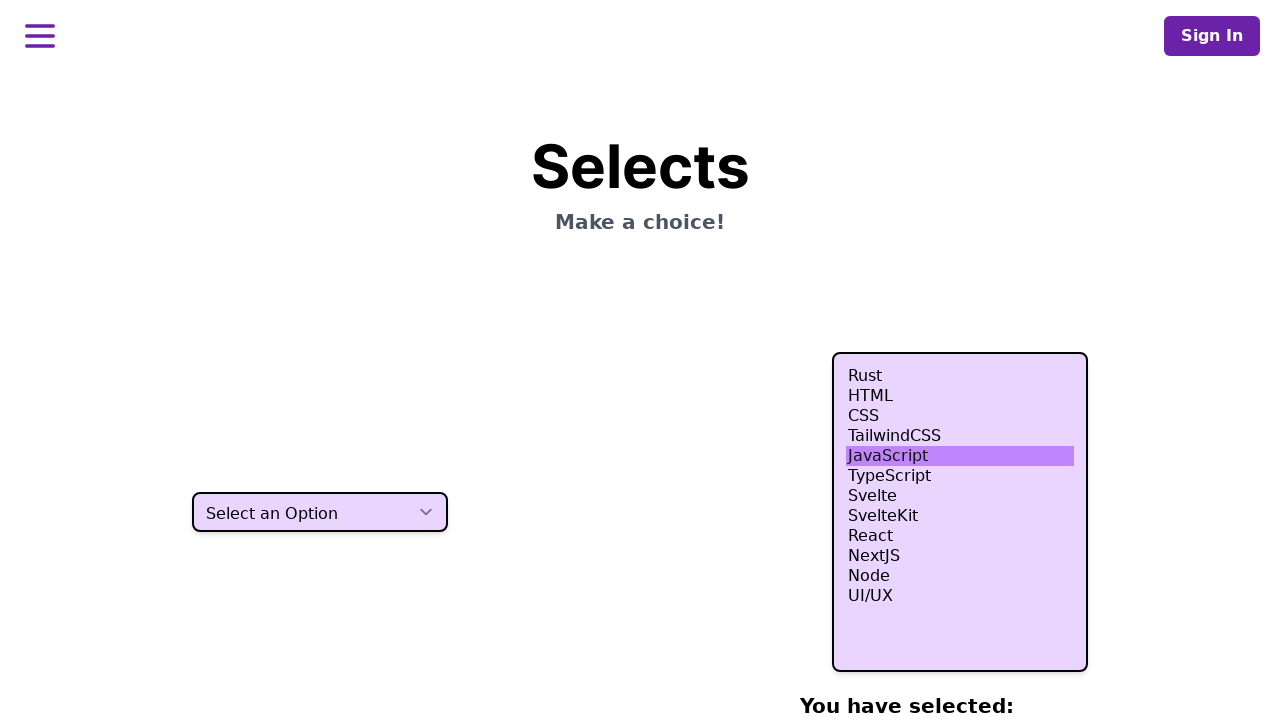

Selected option with value 'typescript' on select.h-80
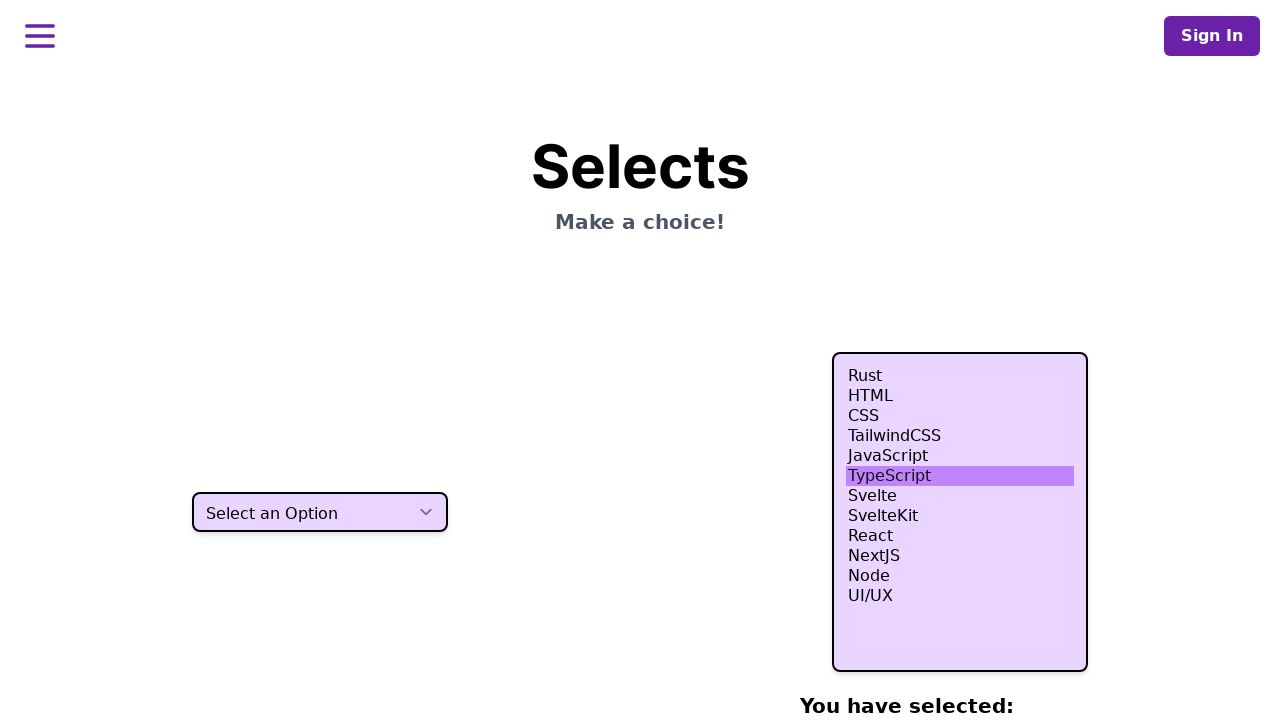

Selected 'Node' option using value attribute 'nodejs' on select.h-80
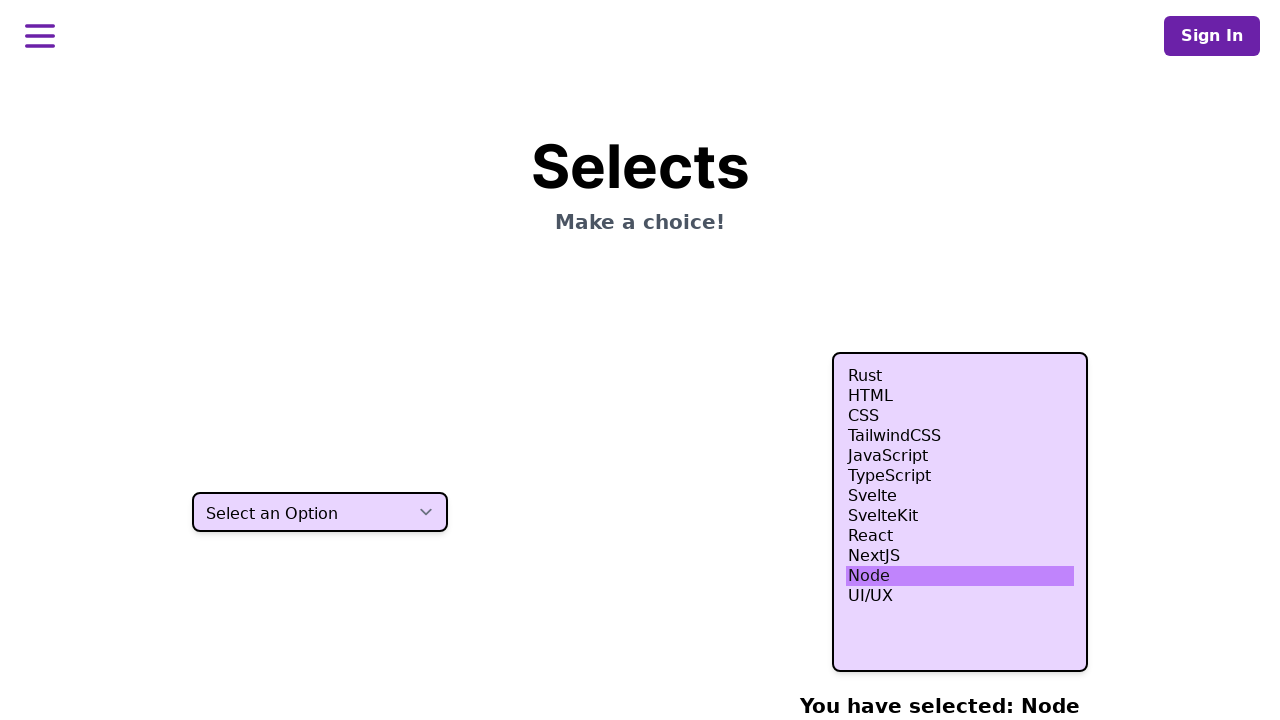

Retrieved all currently selected options
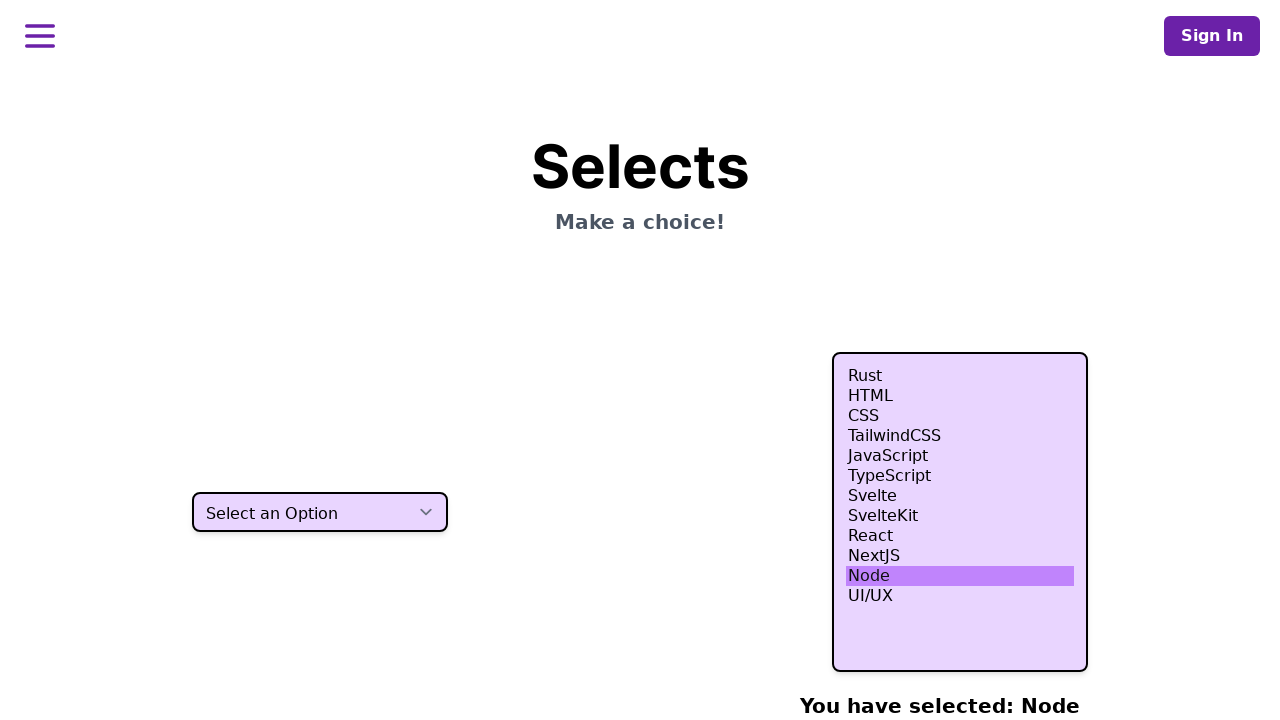

Identified options to keep after deselecting option at index 5
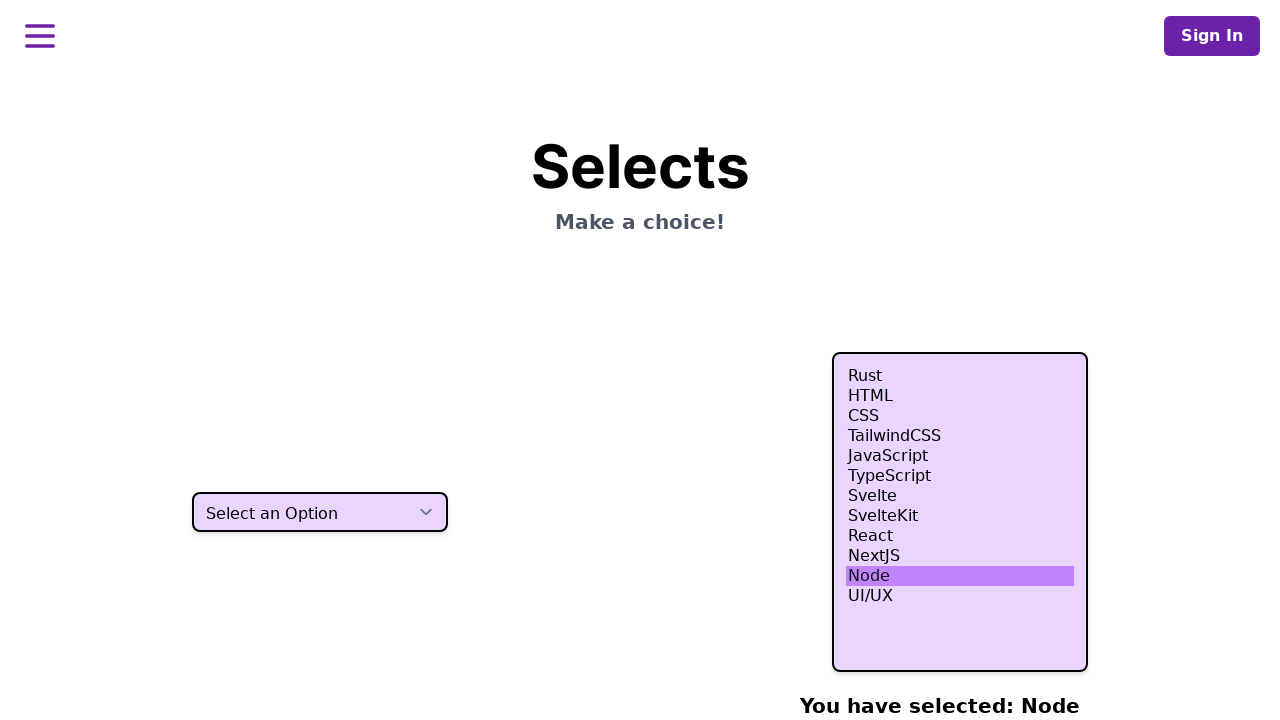

Deselected option at index 5 by re-selecting remaining options on select.h-80
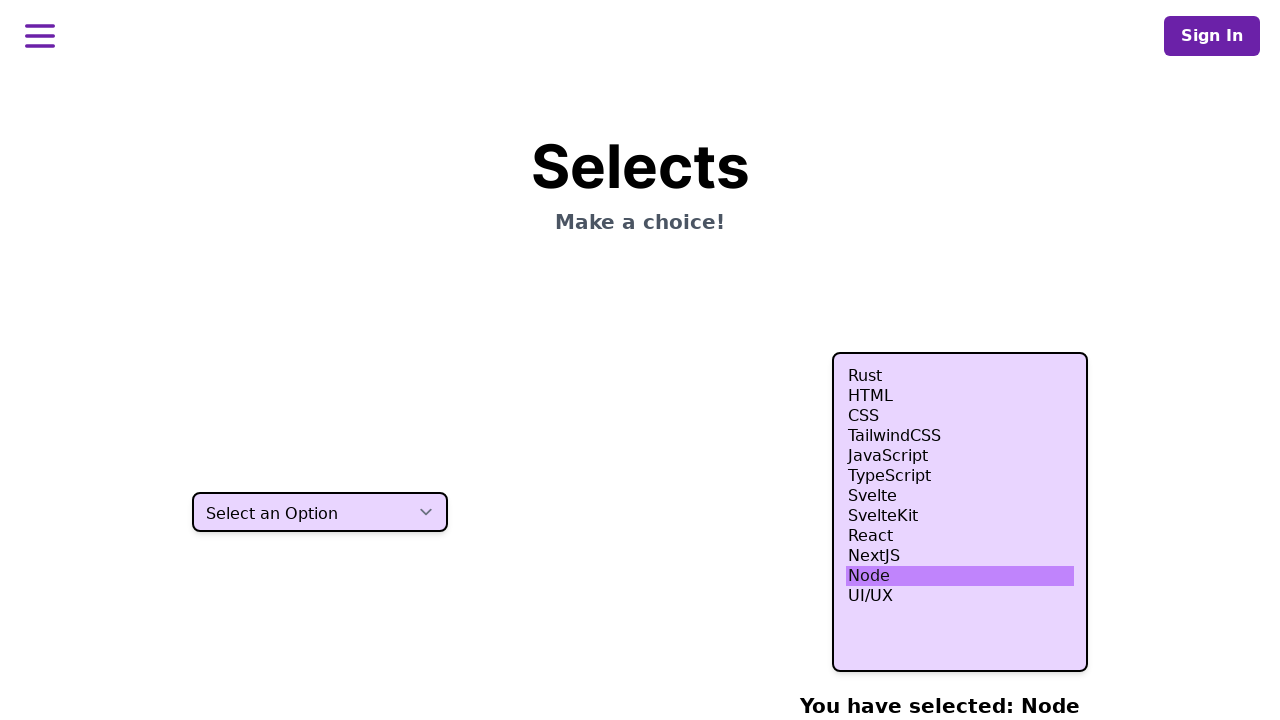

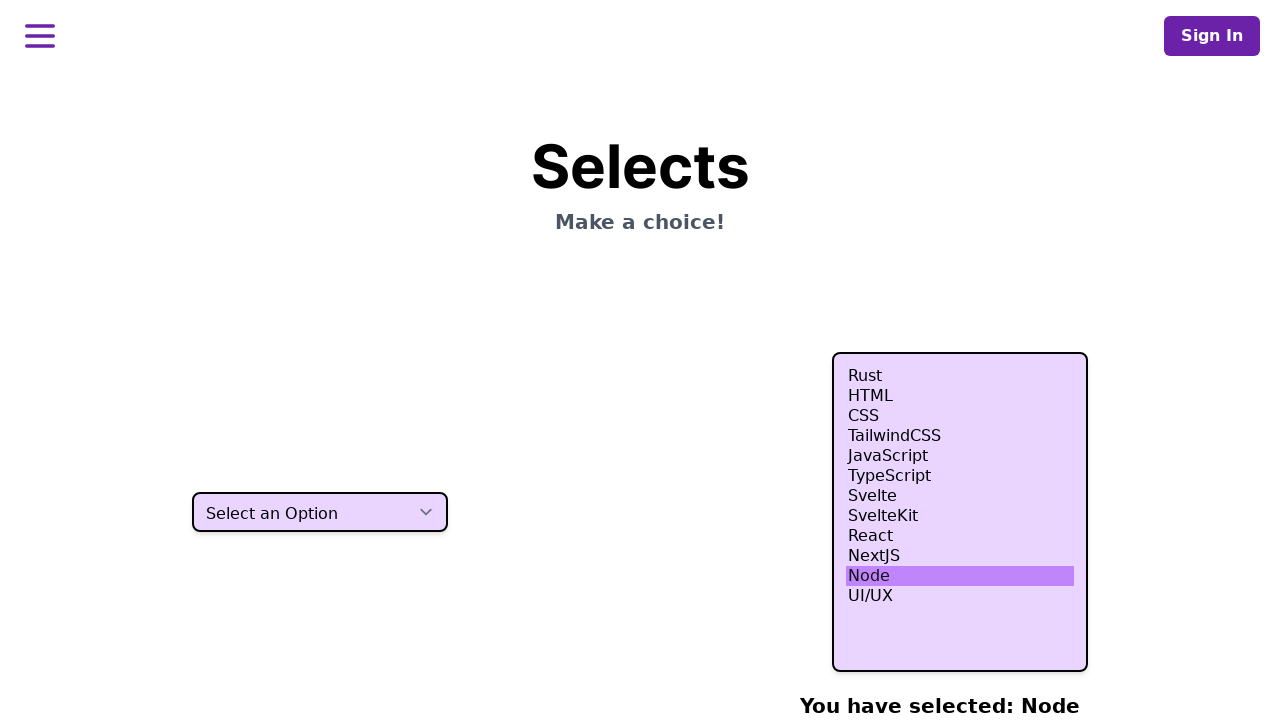